Finds and clicks the "Next" button on Gmail's login page

Starting URL: https://gmail.com

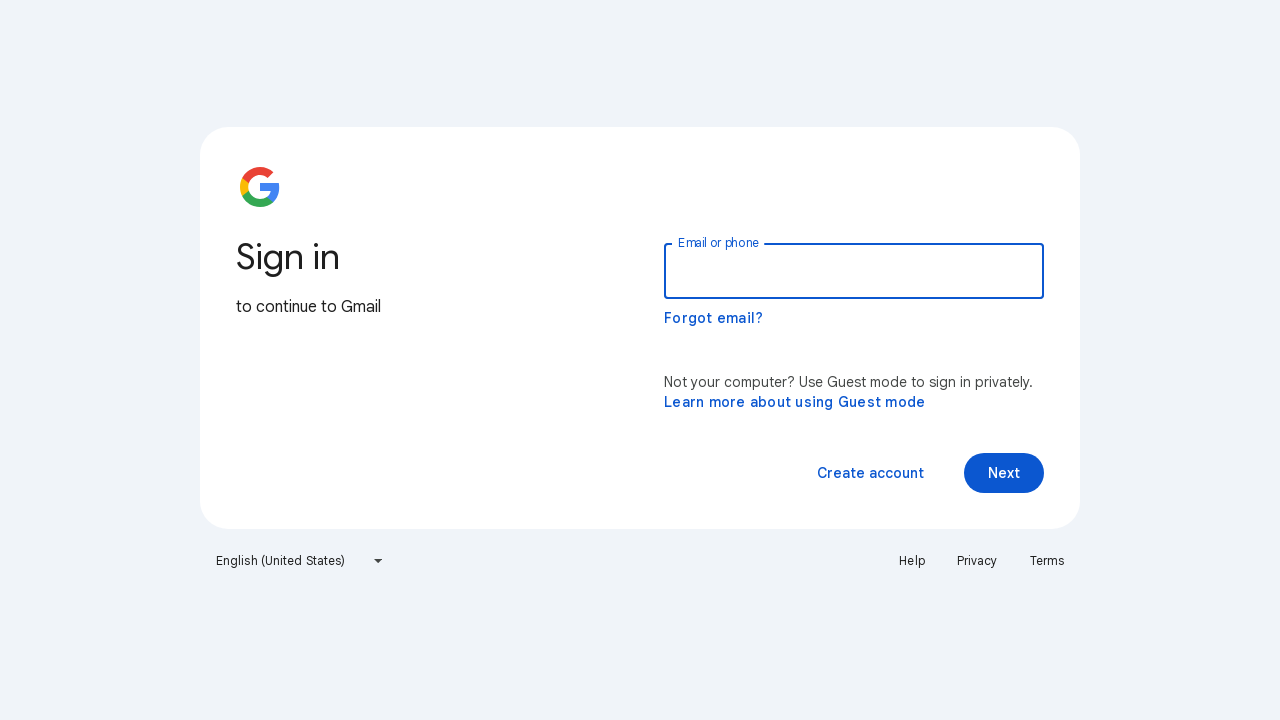

Found all button elements with class VfPpkd-vQzf8d on Gmail login page
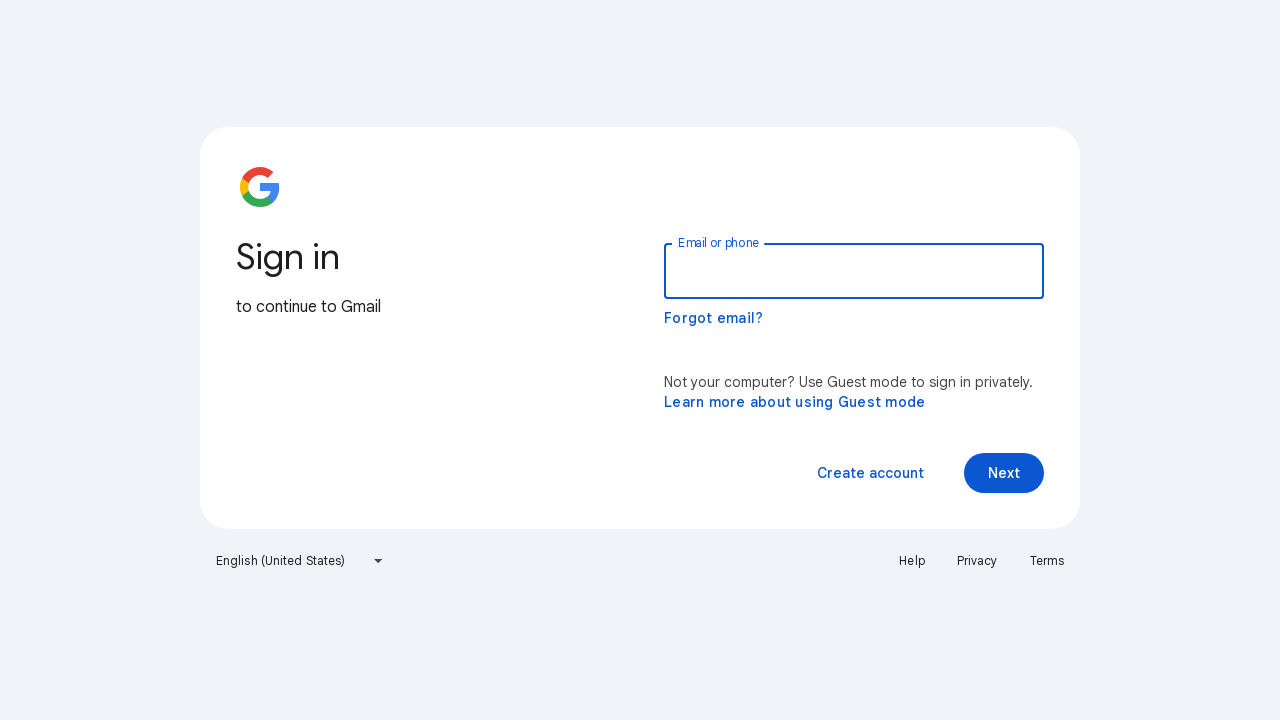

Retrieved button text: ''
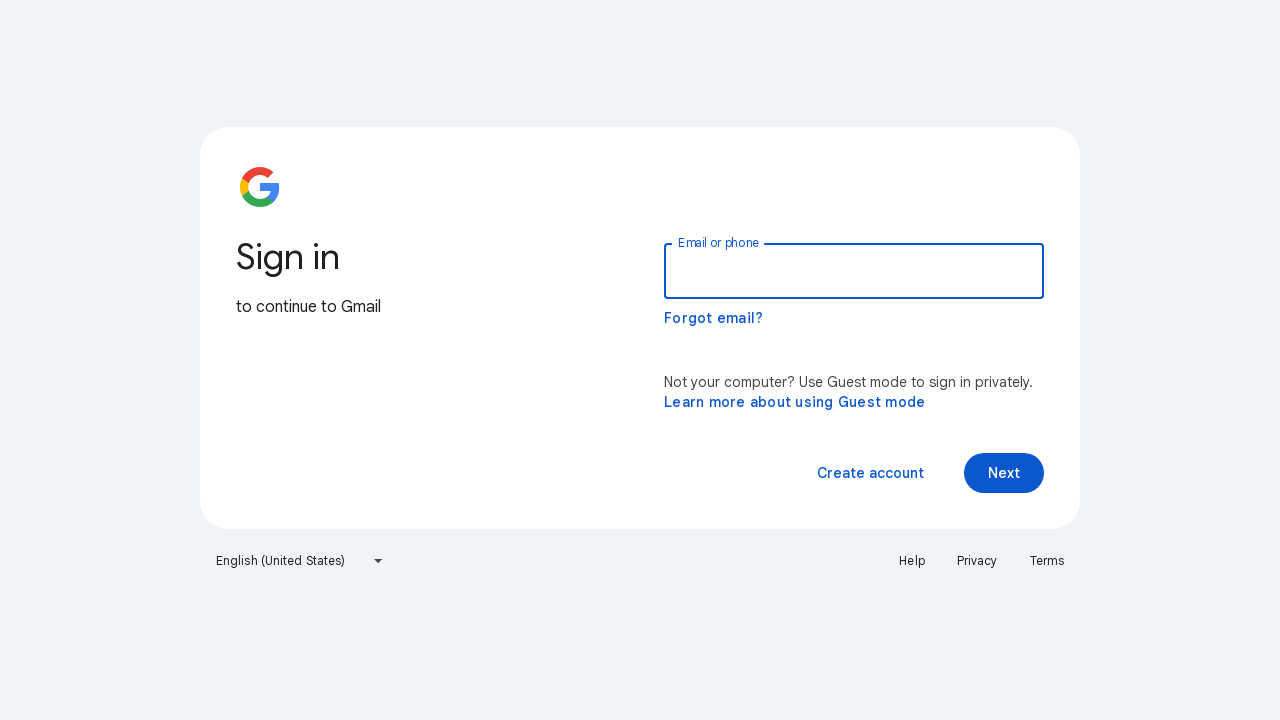

Retrieved button text: 'Next'
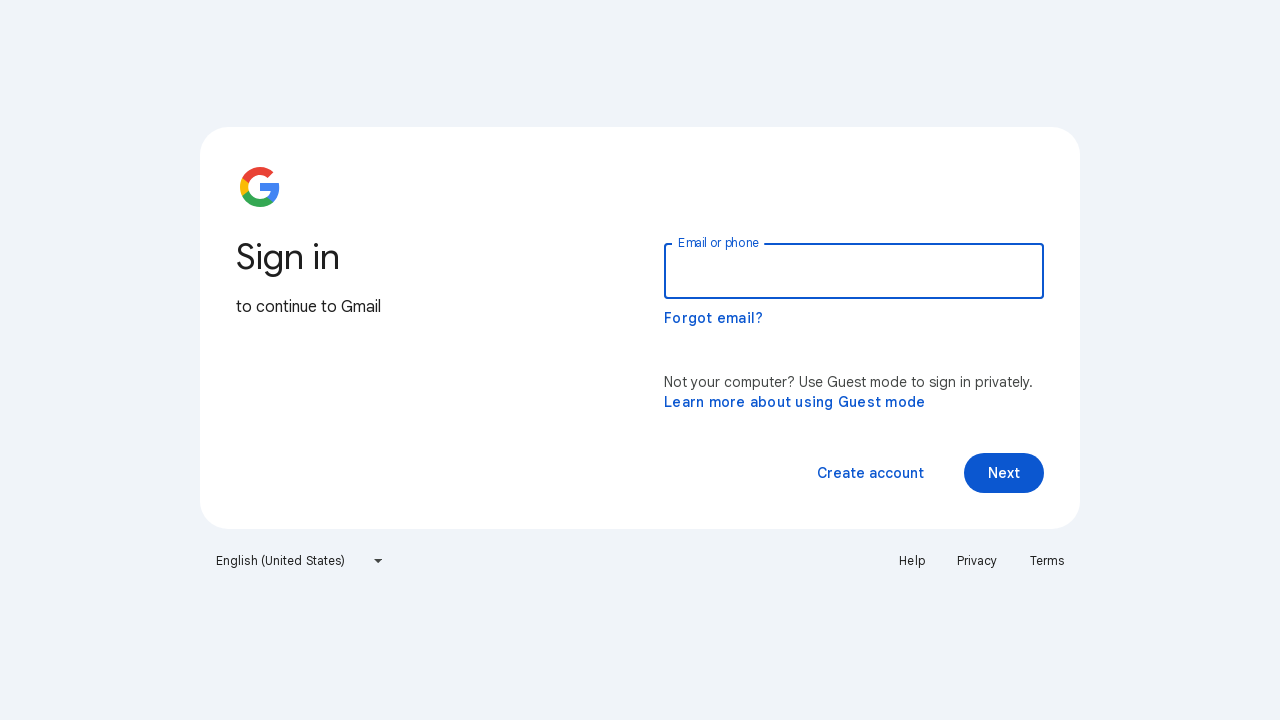

Clicked the Next button on Gmail login page
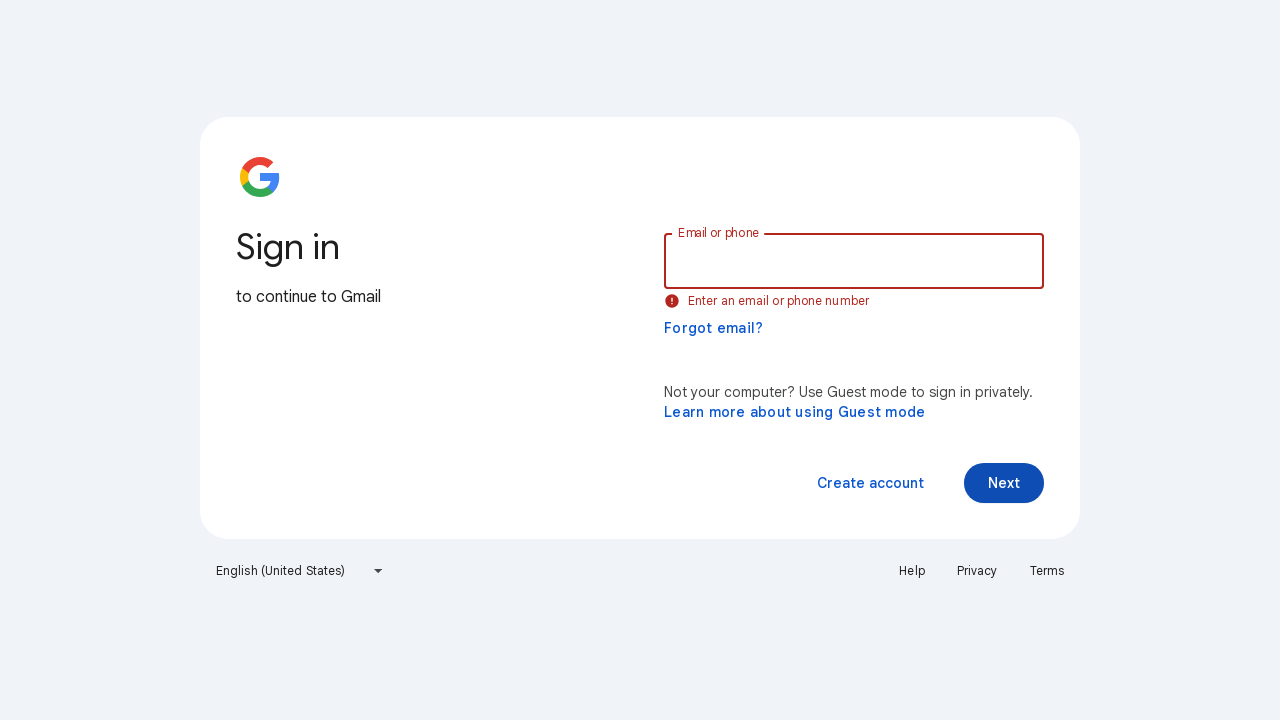

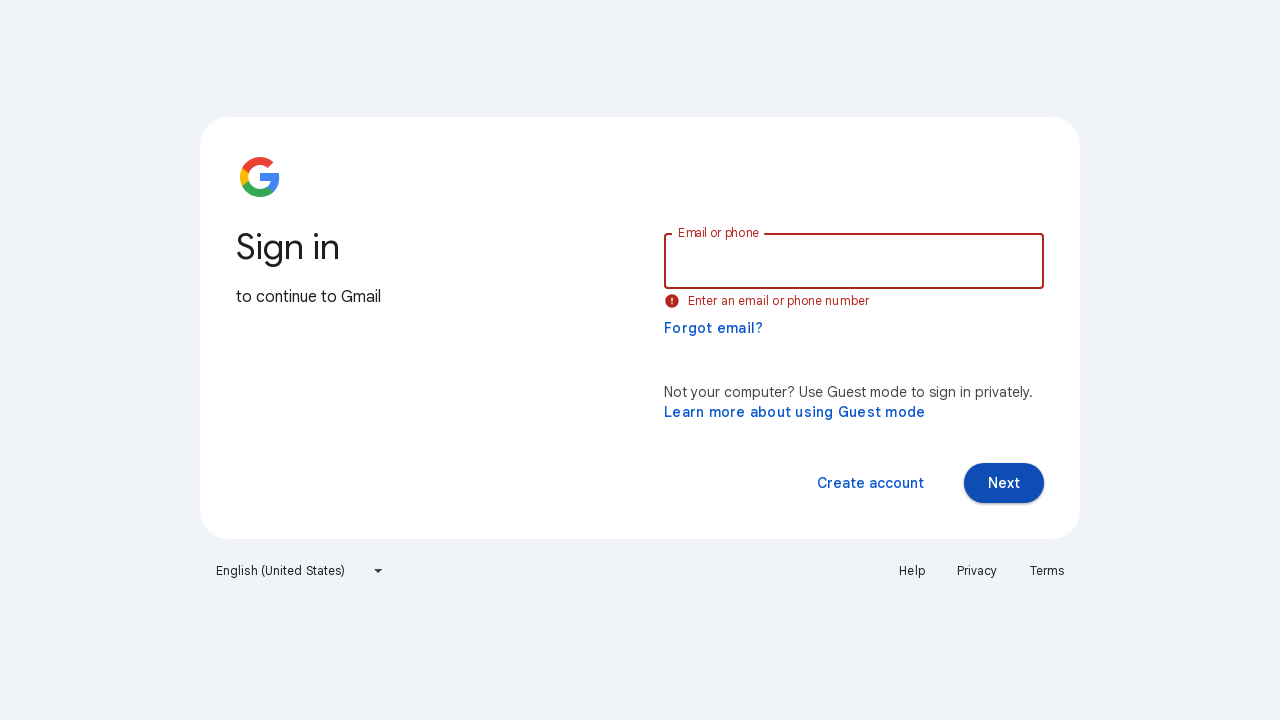